Navigates to the Rahul Shetty Academy website and verifies the page title

Starting URL: https://rahulshettyacademy.com

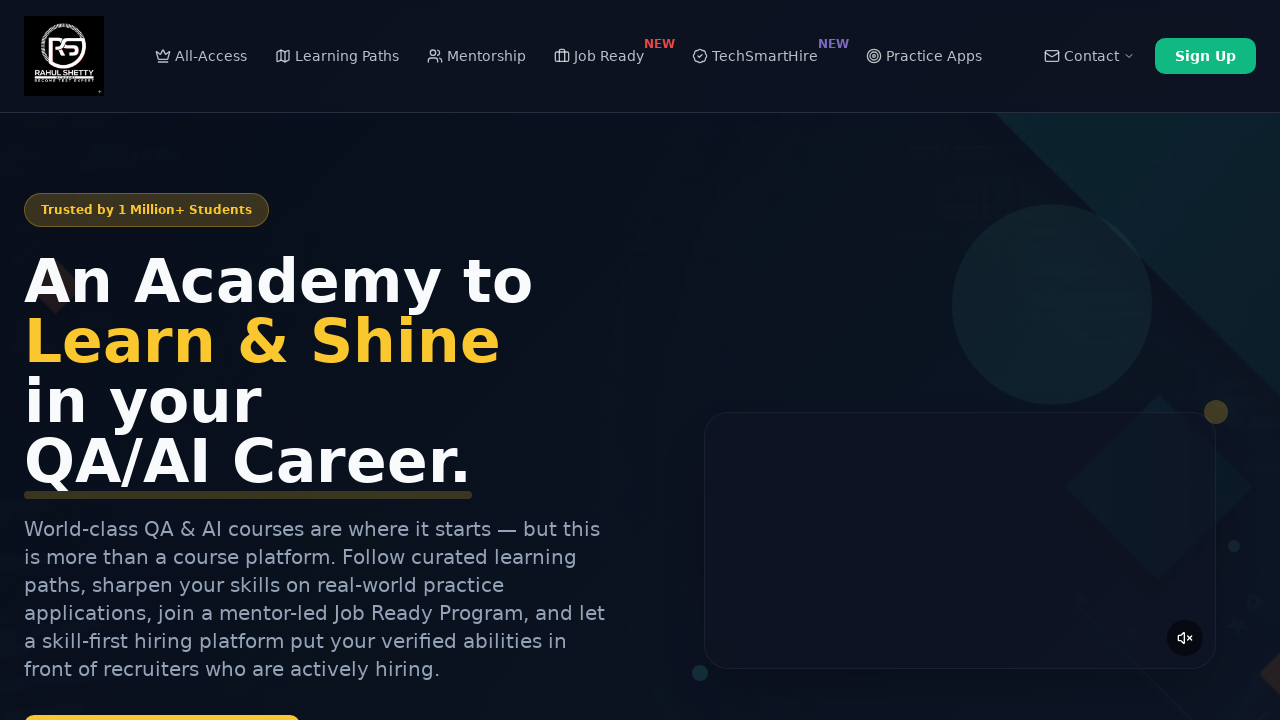

Retrieved page title
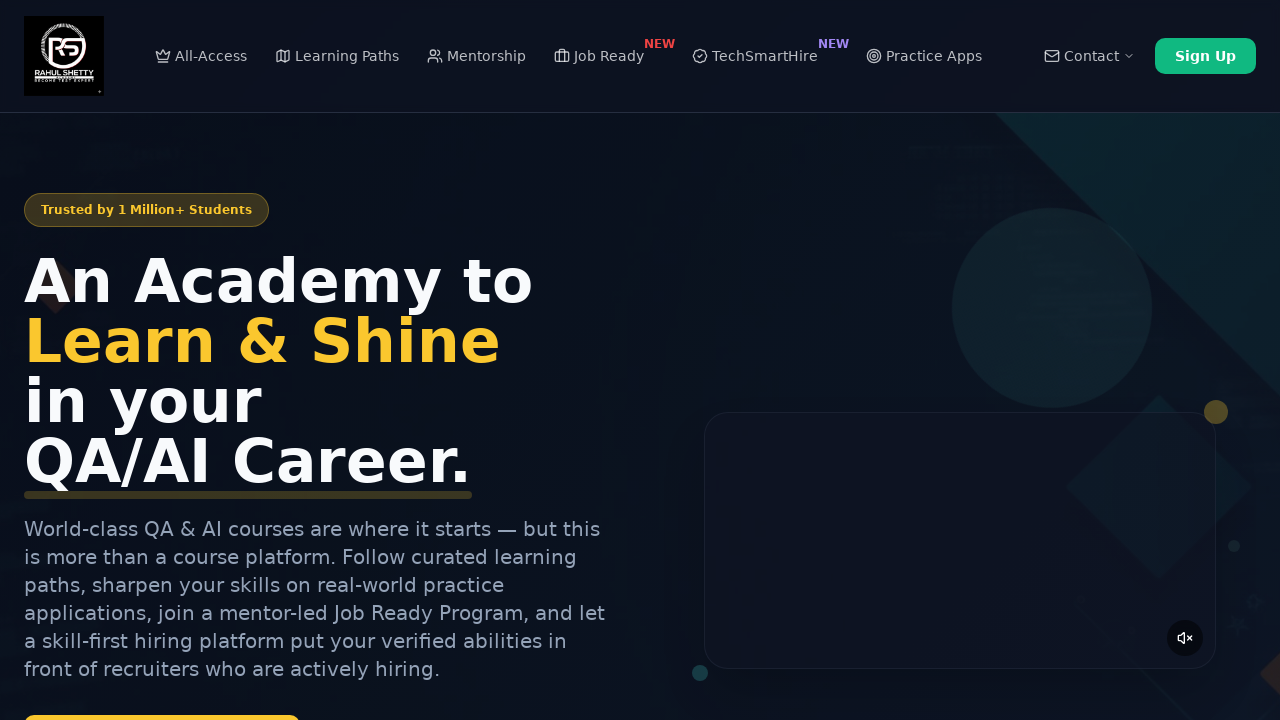

Page title mismatch - actual title: Rahul Shetty Academy | QA Automation, Playwright, AI Testing & Online Training
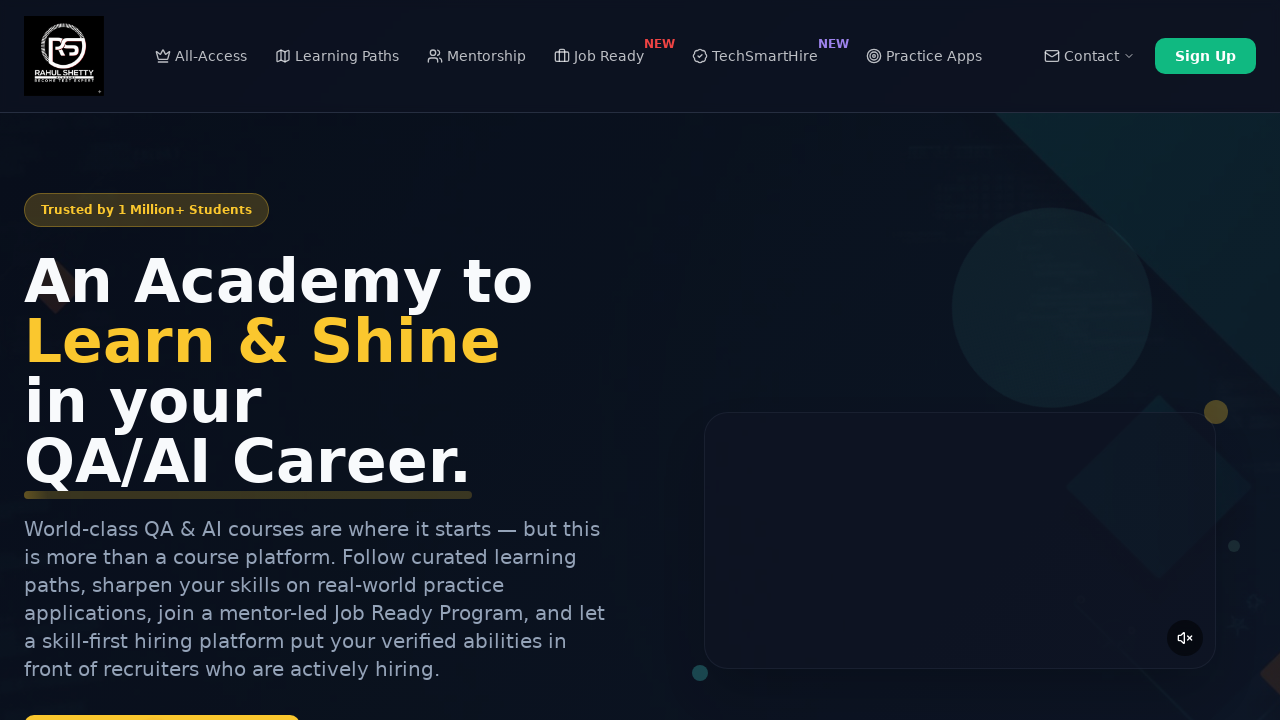

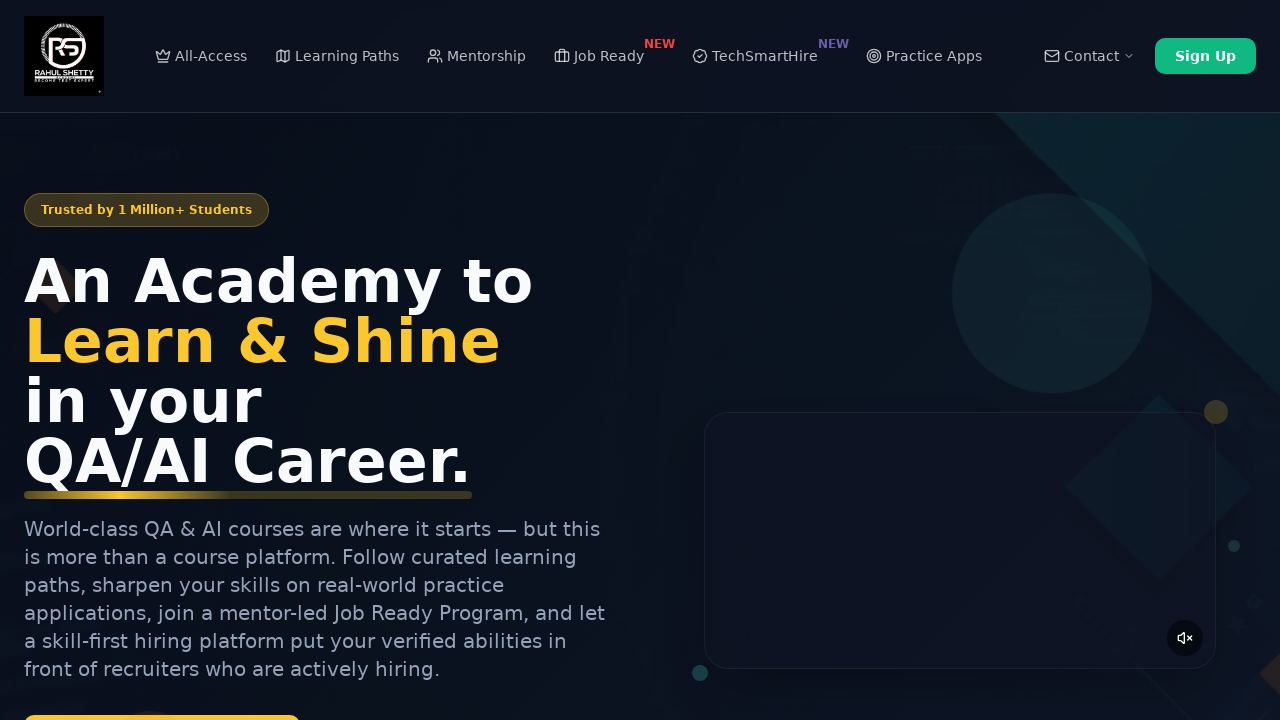